Tests double-click functionality on W3Schools tryit editor by clearing a field, entering text, and double-clicking a button to copy the text

Starting URL: https://www.w3schools.com/tags/tryit.asp?filename=tryhtml5_ev_ondblclick3

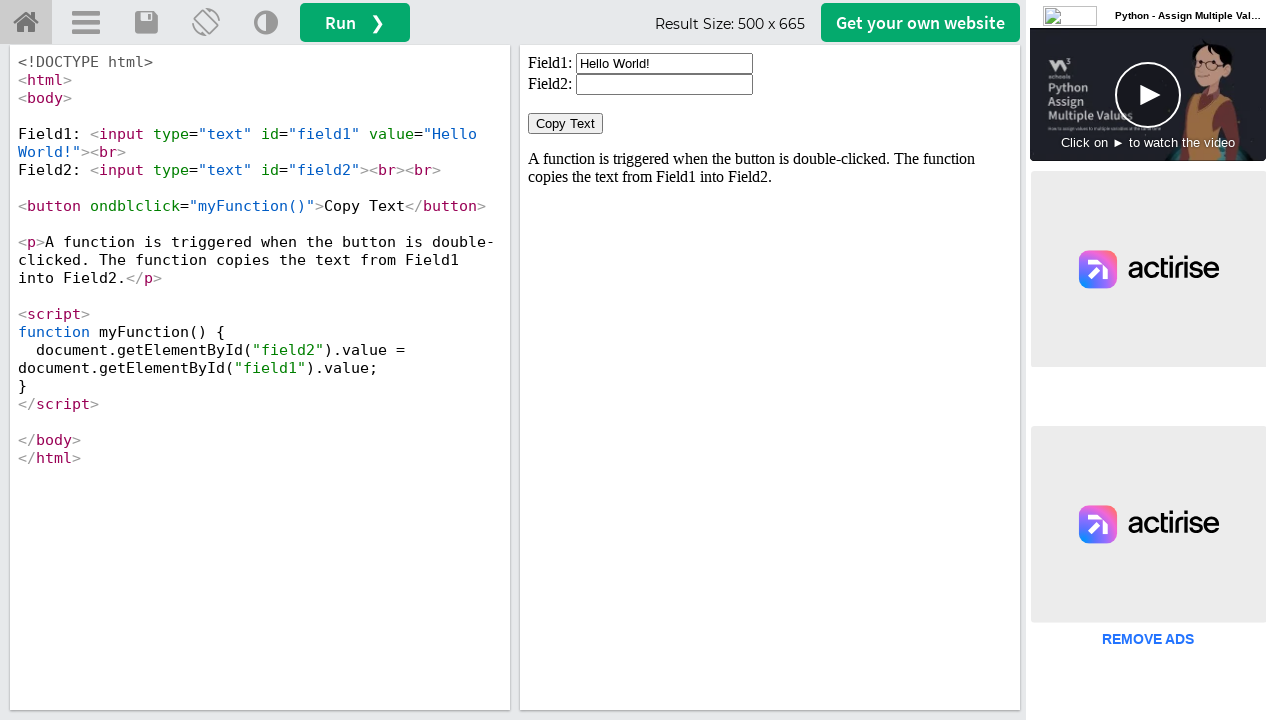

Located iframe#iframeResult containing the demo
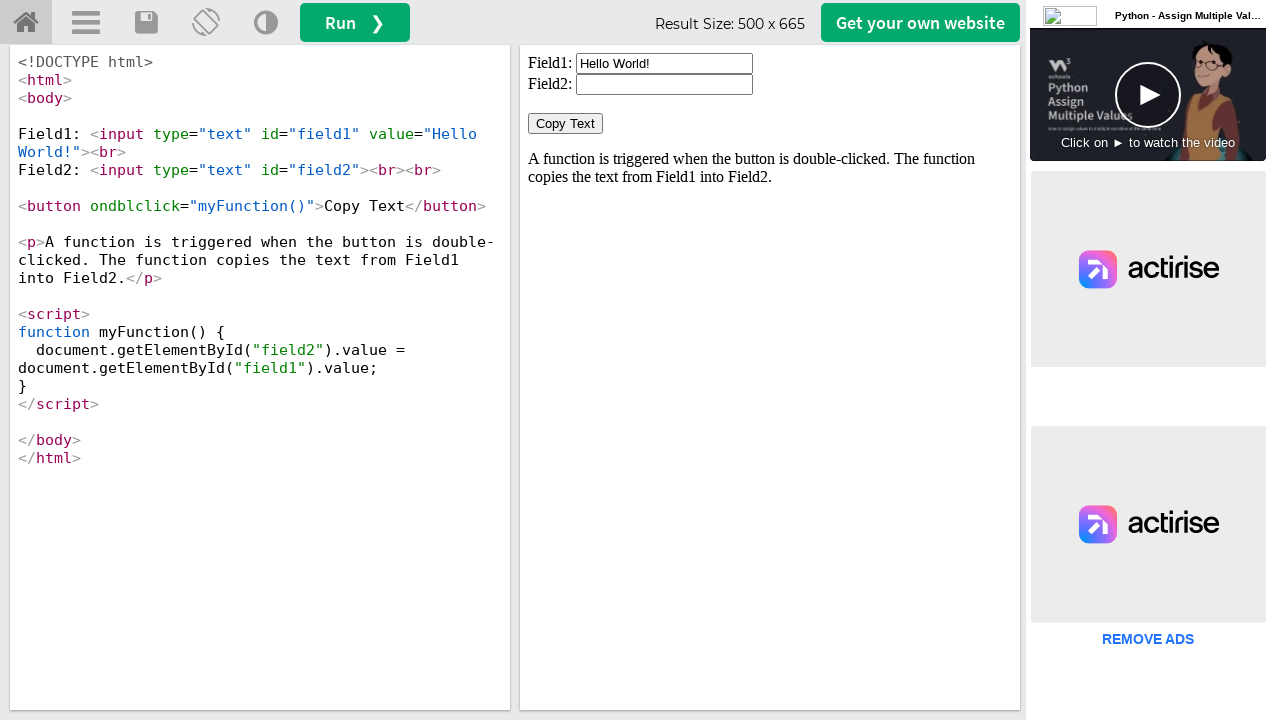

Located input#field1 in the iframe
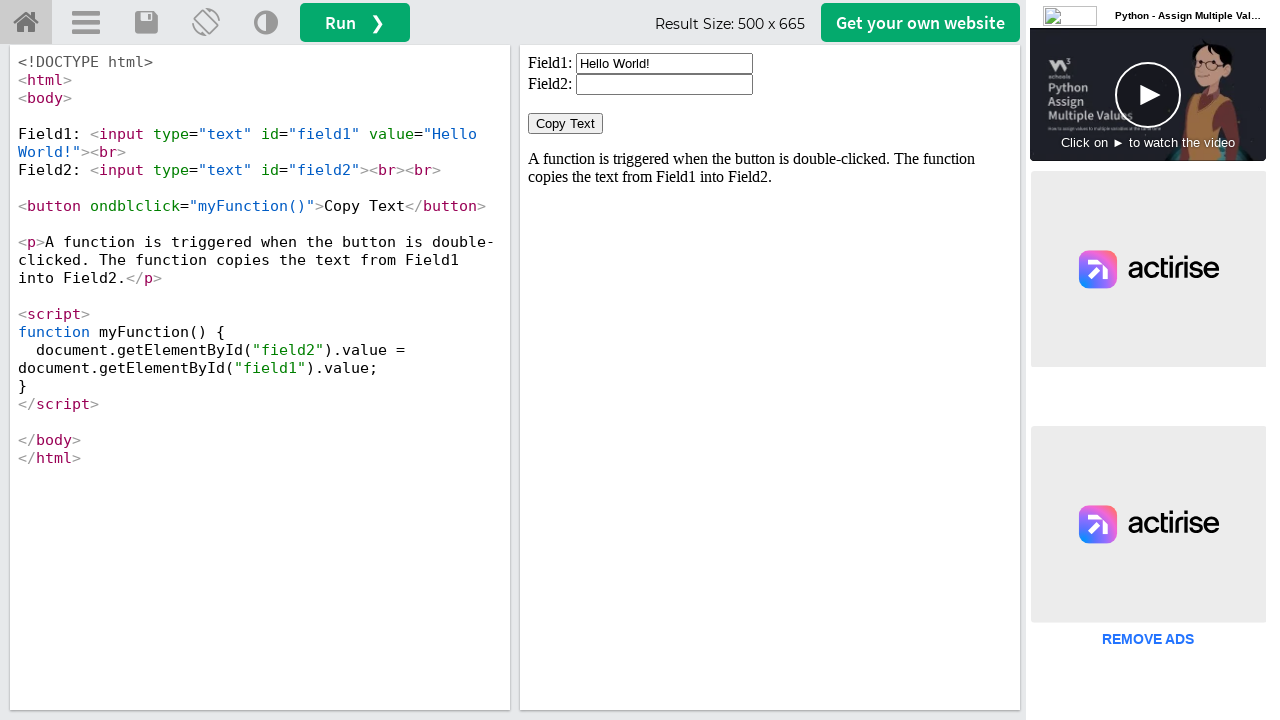

Cleared the input field on iframe#iframeResult >> internal:control=enter-frame >> input#field1
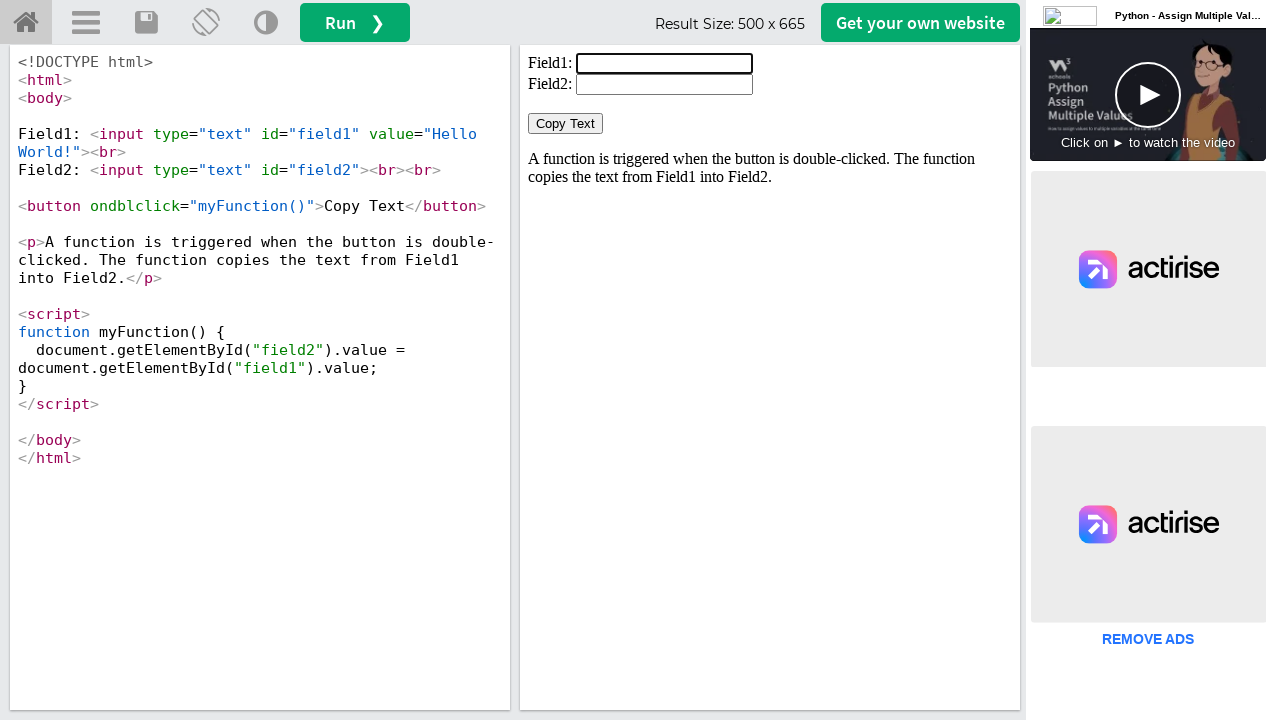

Filled input field with 'Akshay' on iframe#iframeResult >> internal:control=enter-frame >> input#field1
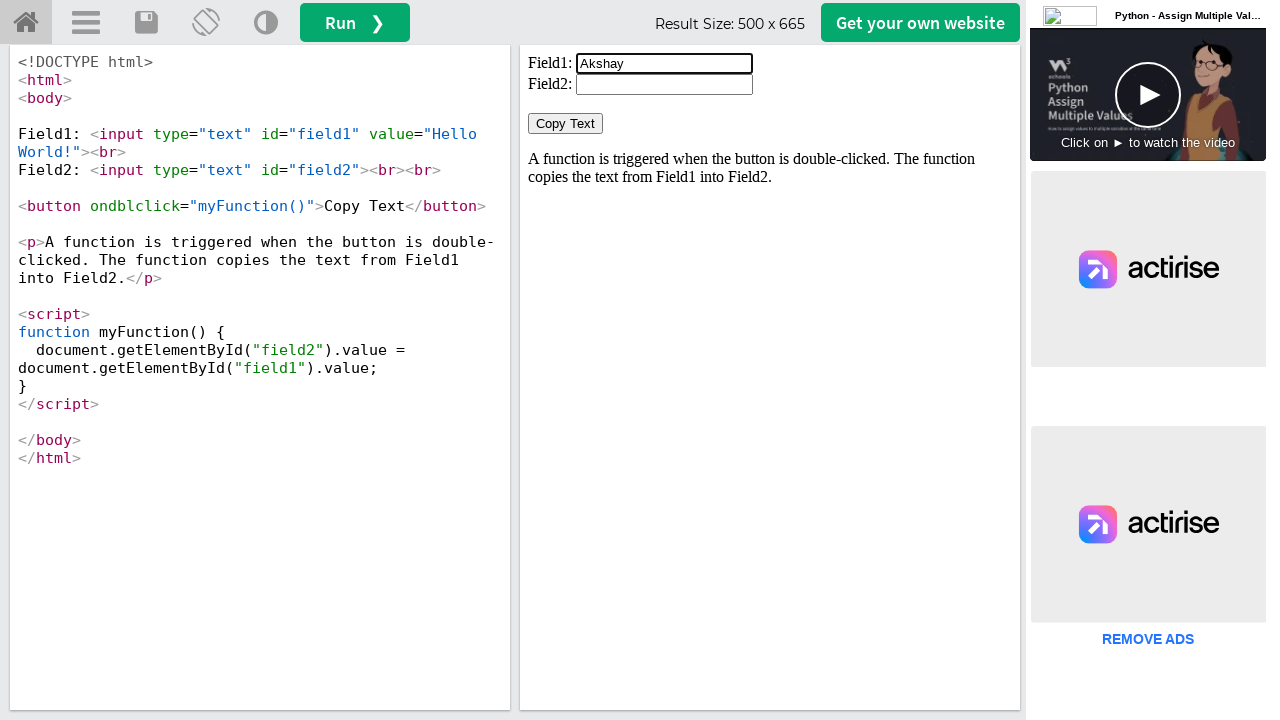

Located 'Copy Text' button in the iframe
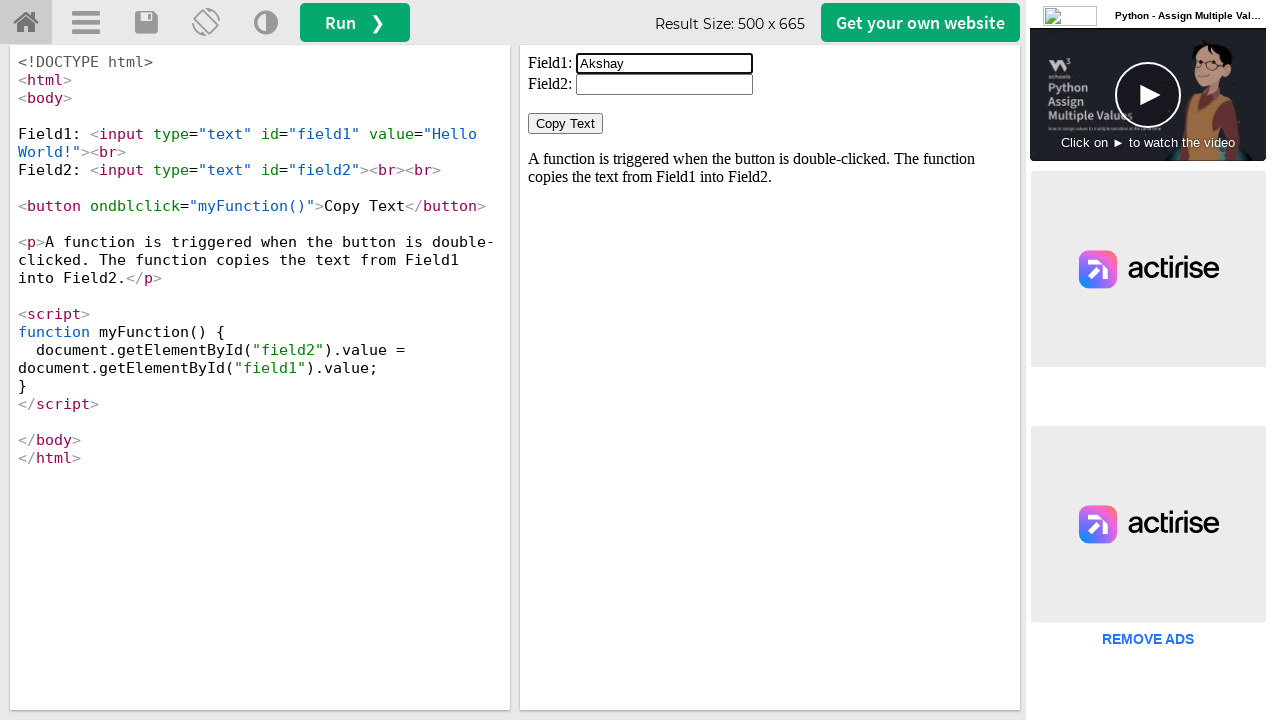

Double-clicked the 'Copy Text' button to copy the text at (566, 124) on iframe#iframeResult >> internal:control=enter-frame >> button:has-text('Copy Tex
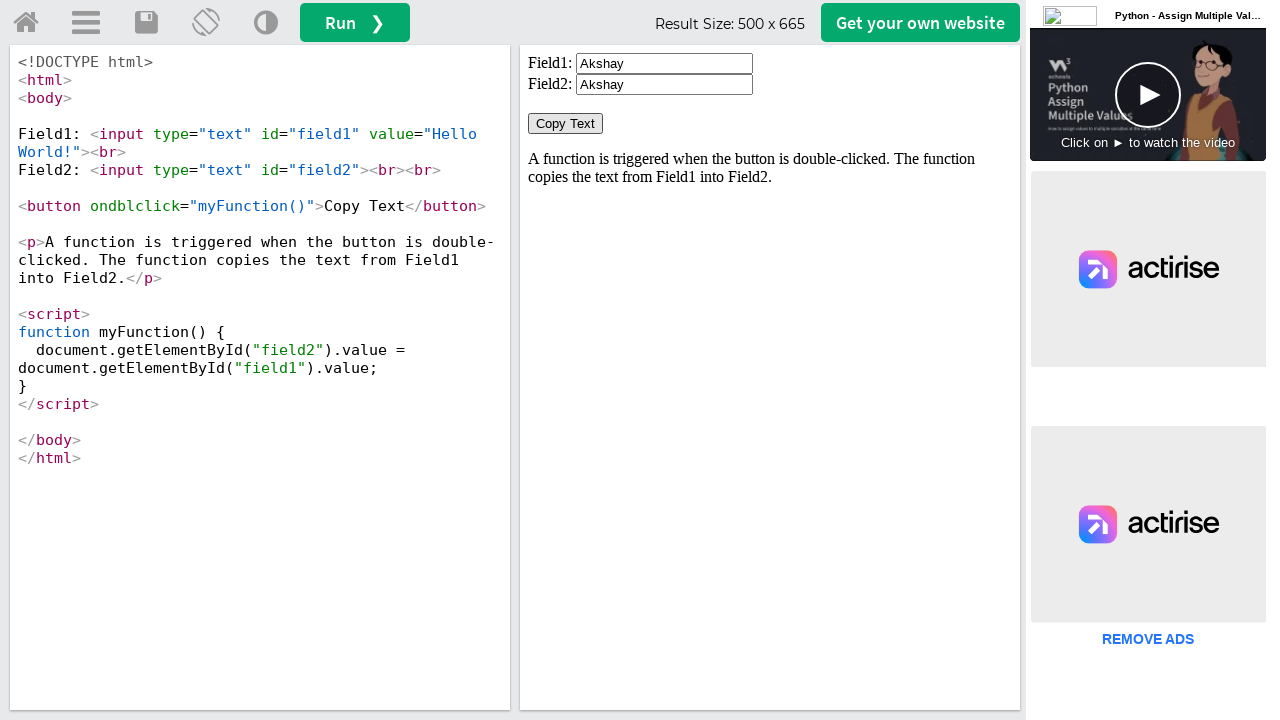

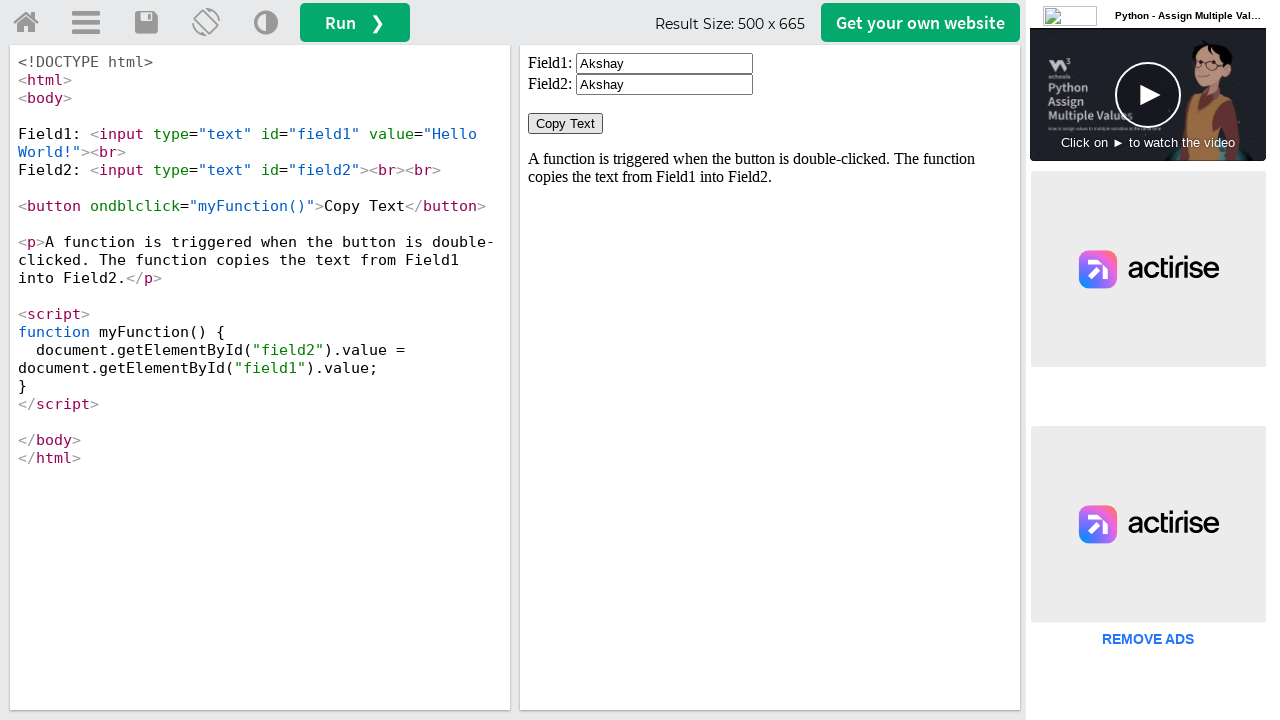